Tests clicking a random radio button from a group of radio buttons on the practice page

Starting URL: https://codenboxautomationlab.com/practice/

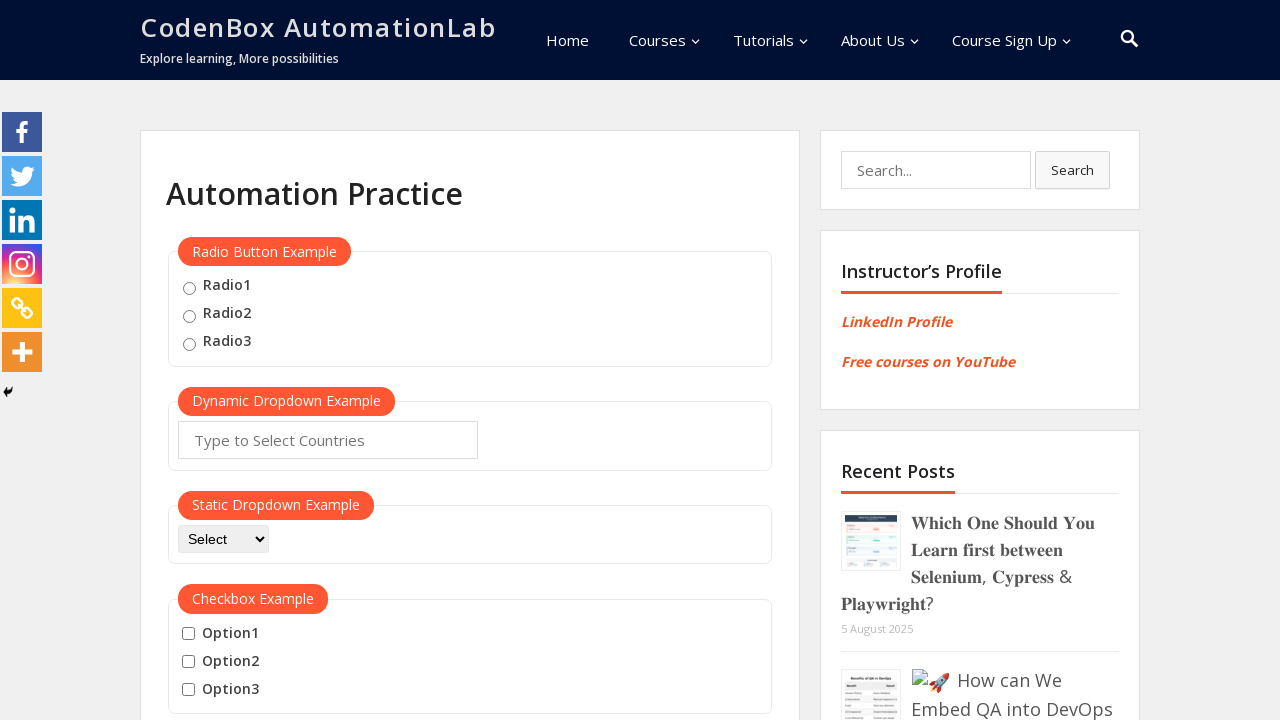

Located all radio buttons in the group
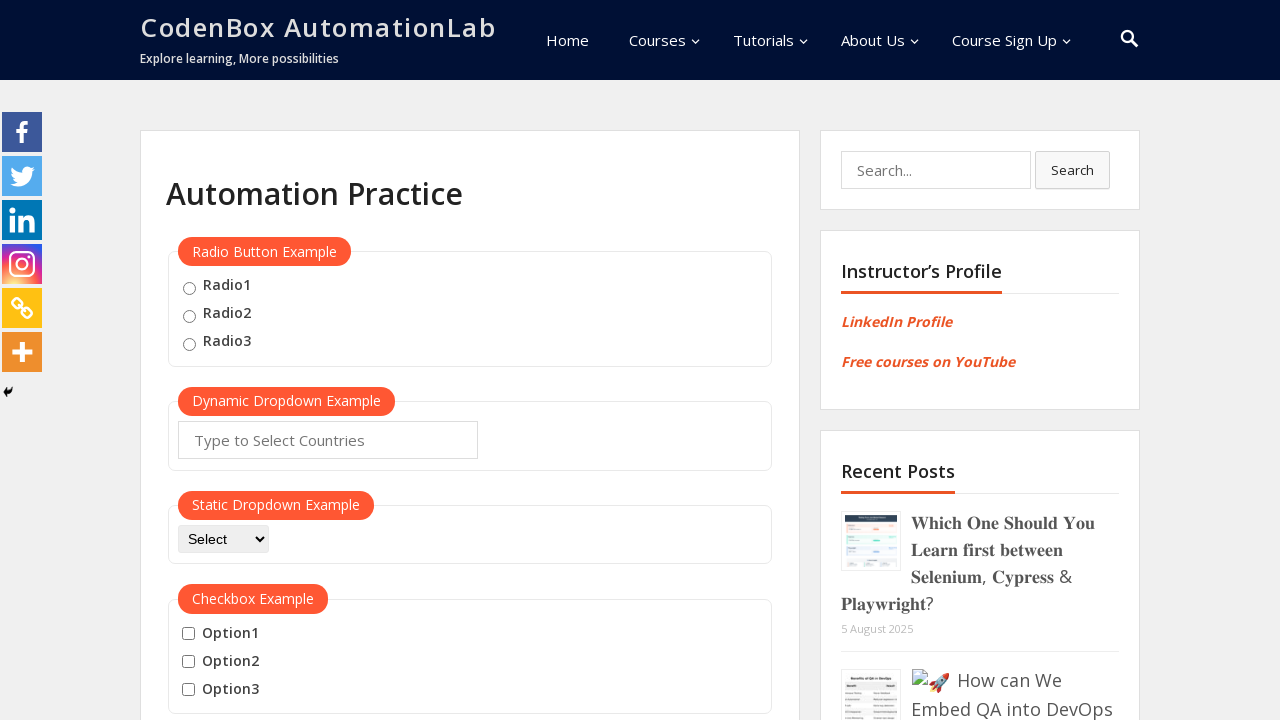

Selected random radio button at index 1
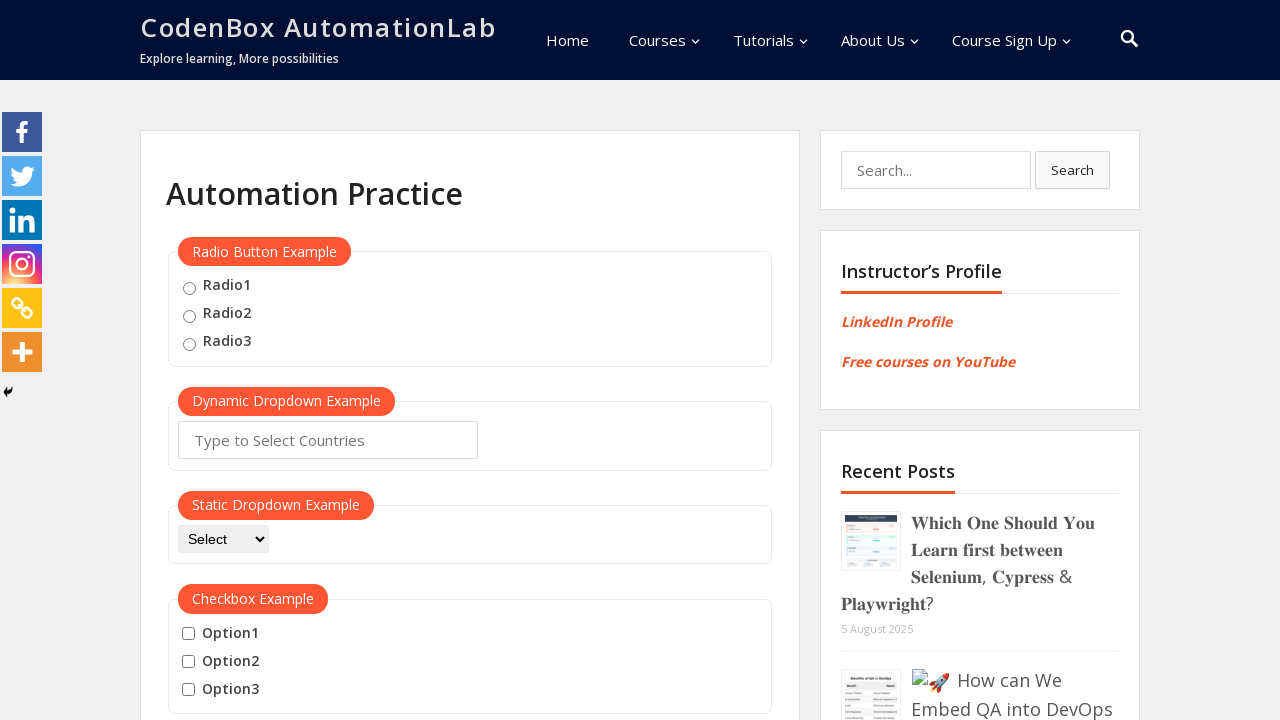

Clicked radio button at index 1 at (189, 316) on input[name='radioButton'] >> nth=1
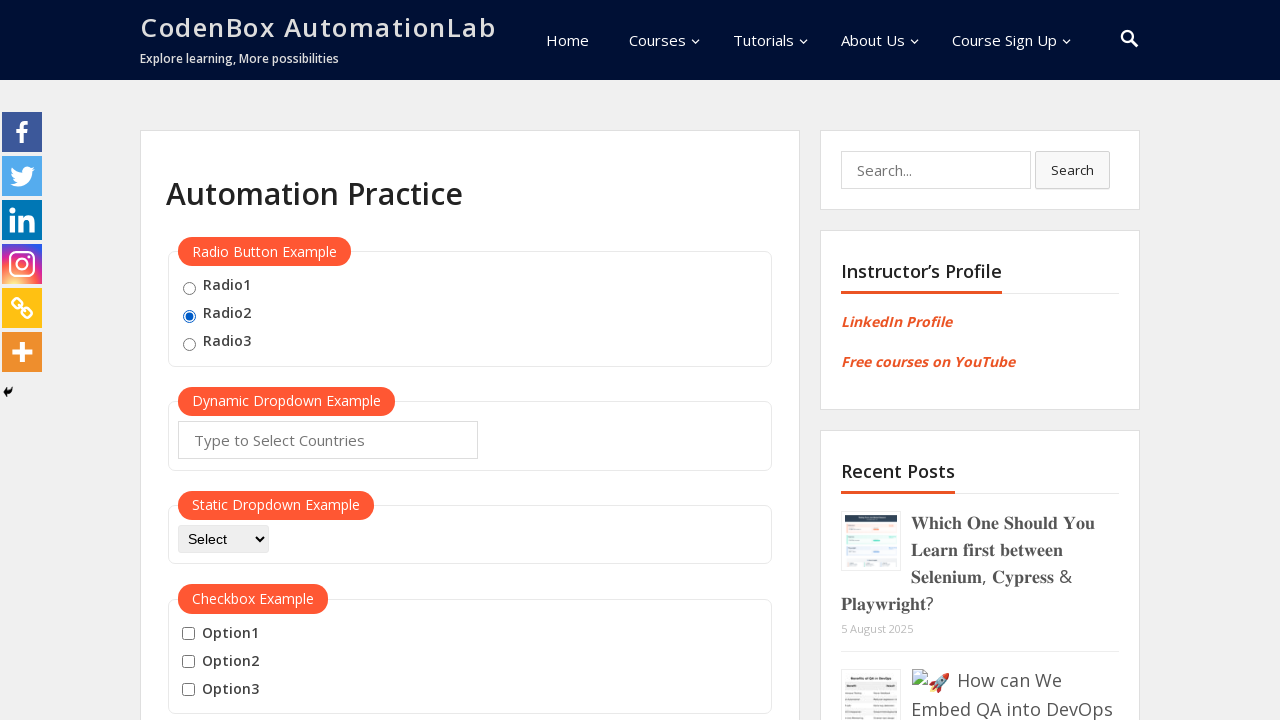

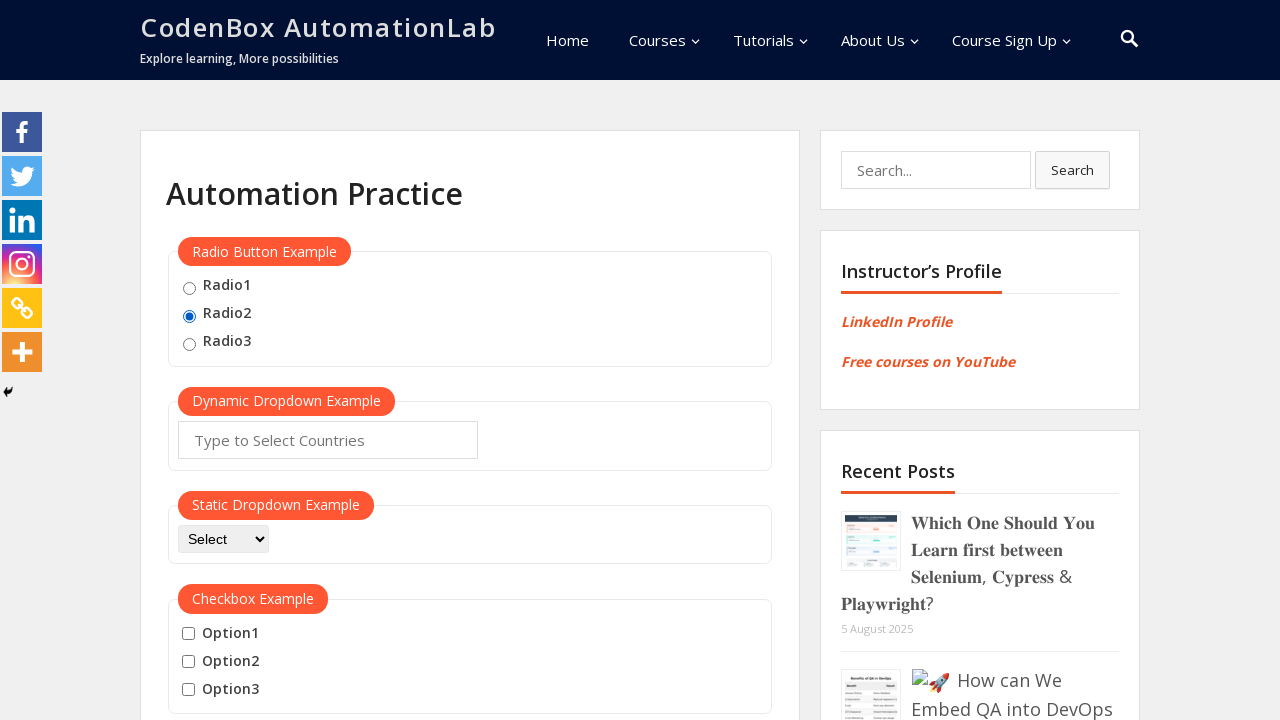